Tests page scrolling functionality by scrolling to bottom and then back to top of the page

Starting URL: https://anhtester.com/

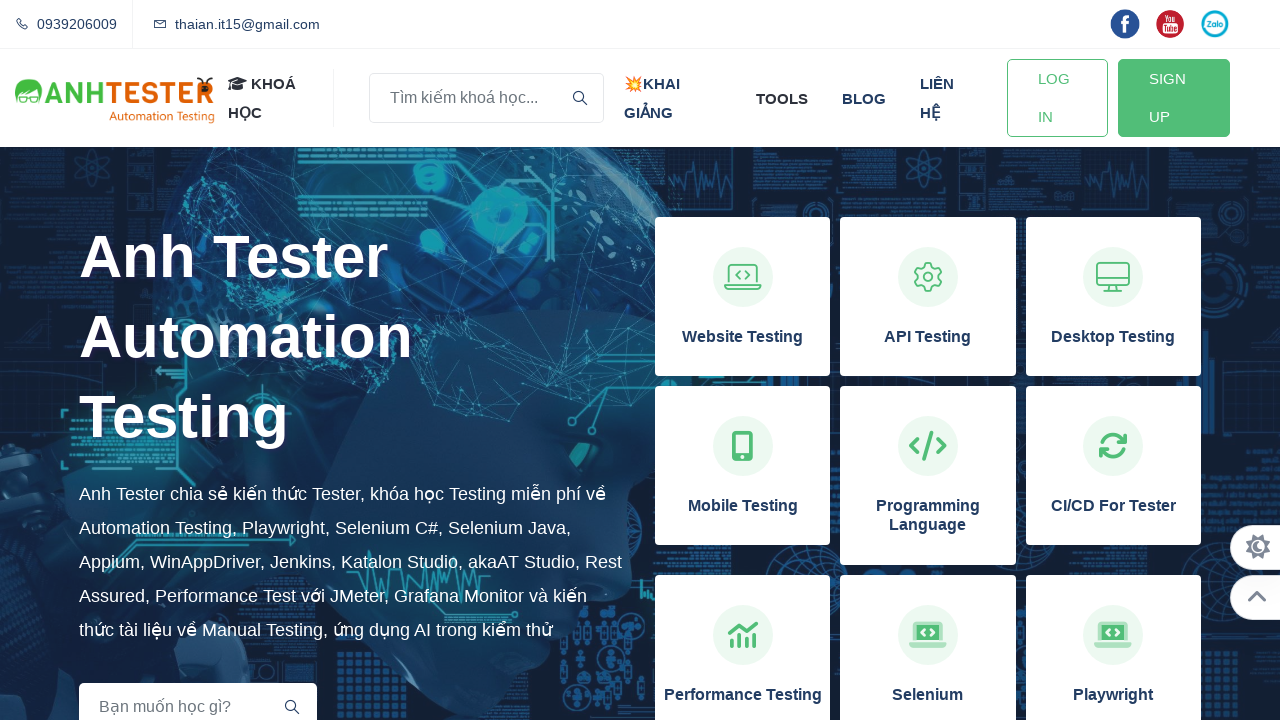

Scrolled to bottom of page using Ctrl+End
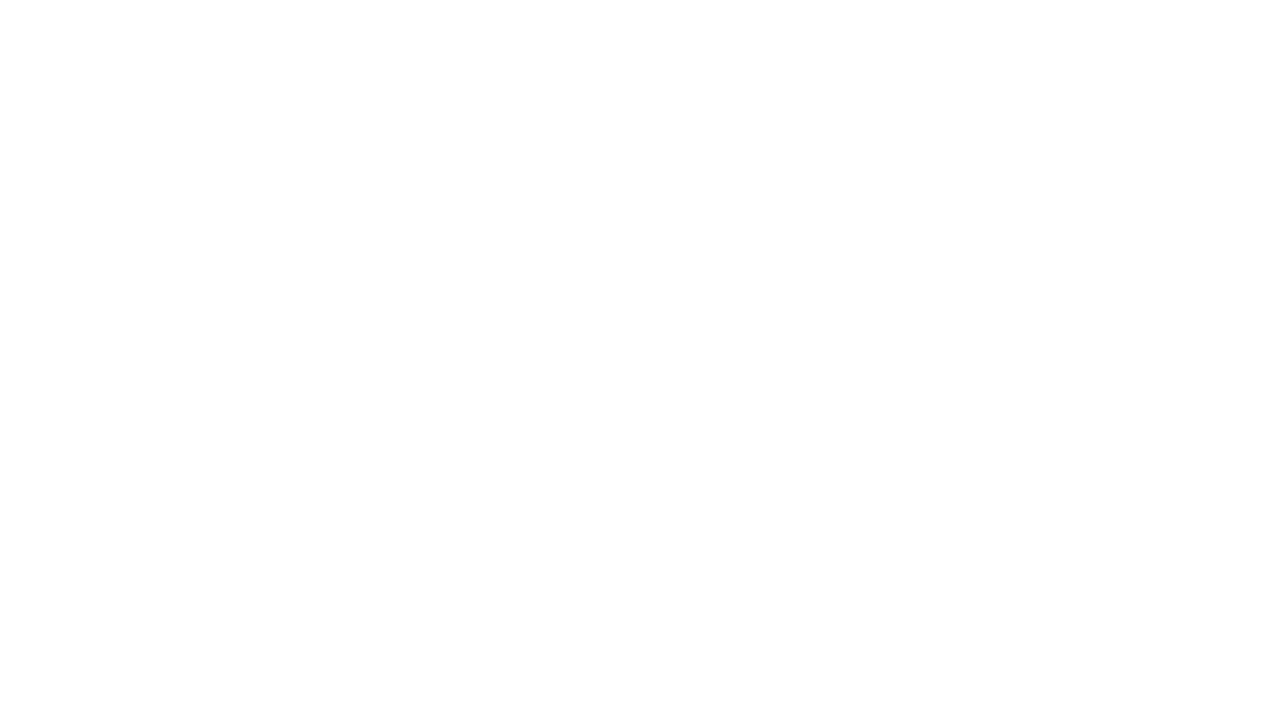

Waited 2 seconds at bottom of page
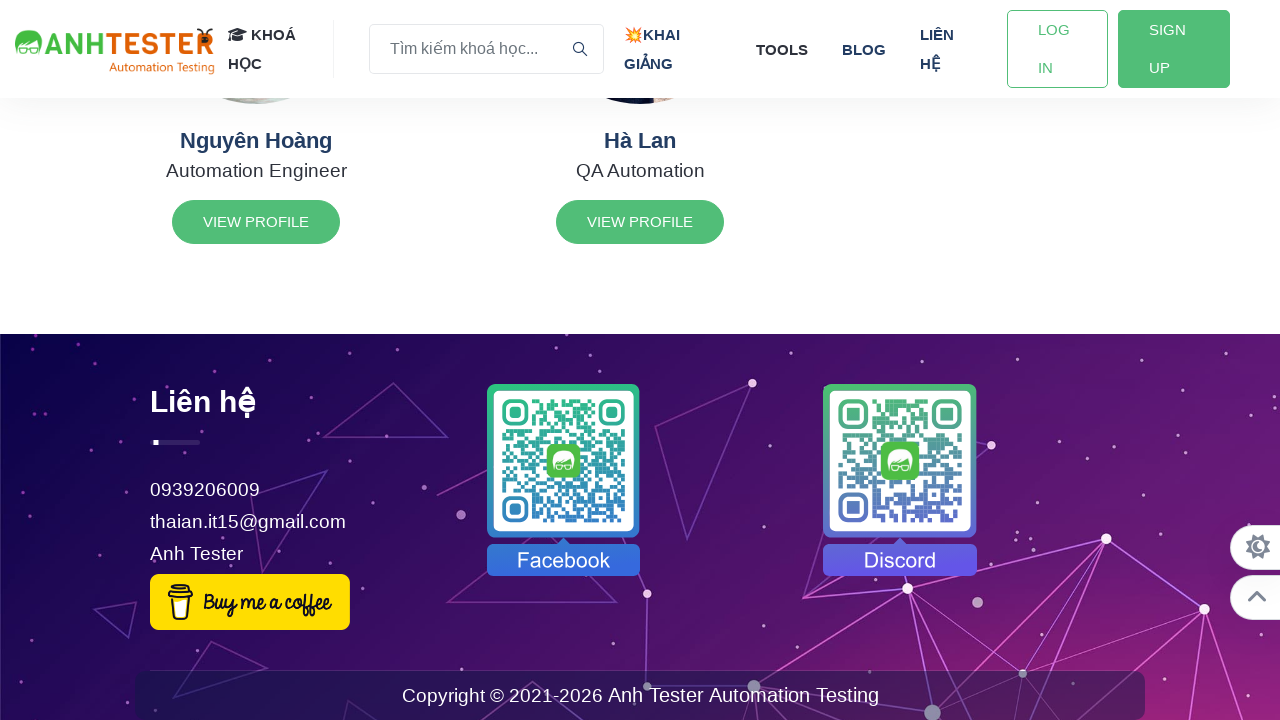

Scrolled back to top of page using Ctrl+Home
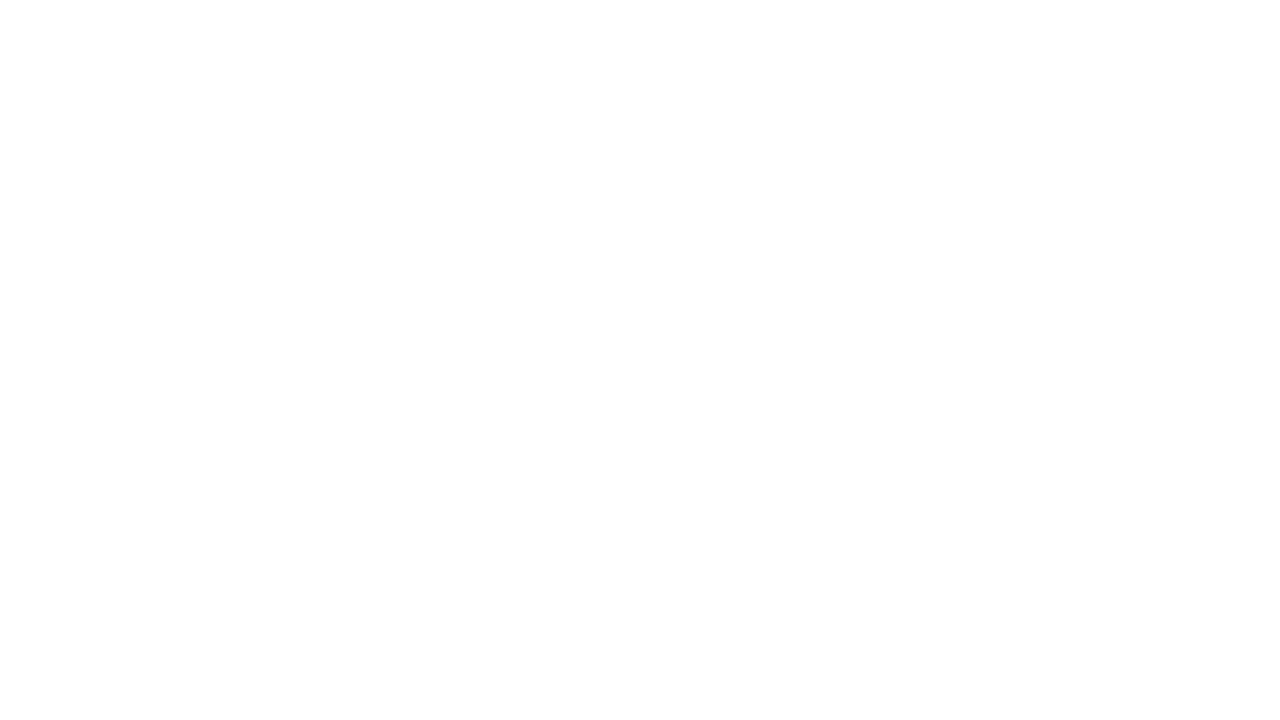

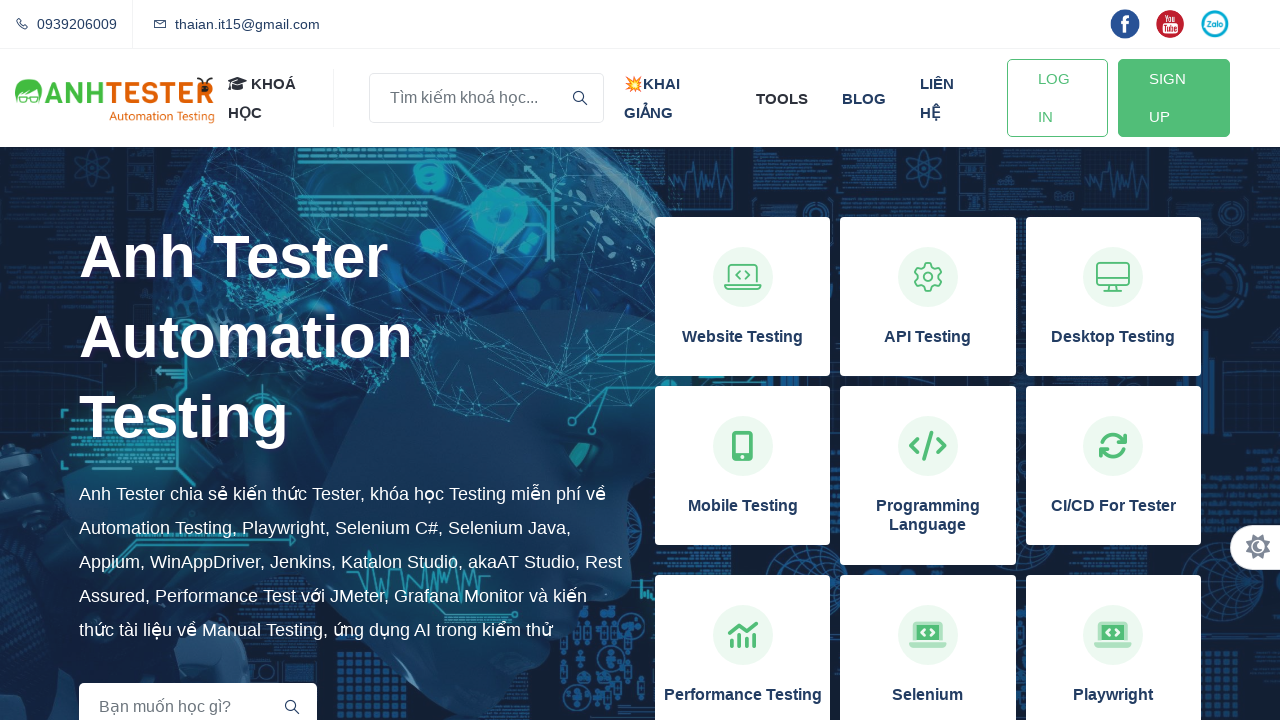